Tests displaying jQuery Growl notification messages on a webpage by injecting jQuery and jQuery Growl library, then triggering various notification types (default, error, notice, warning).

Starting URL: http://the-internet.herokuapp.com/

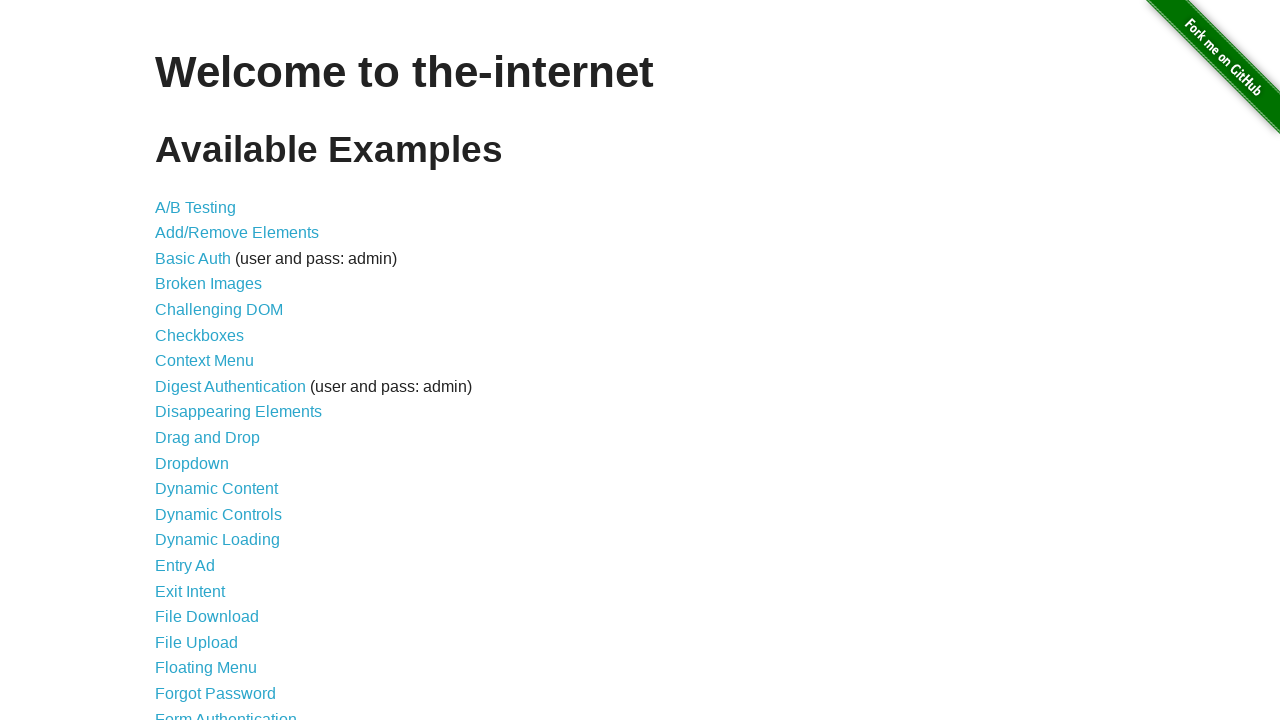

Injected jQuery library into page if not already present
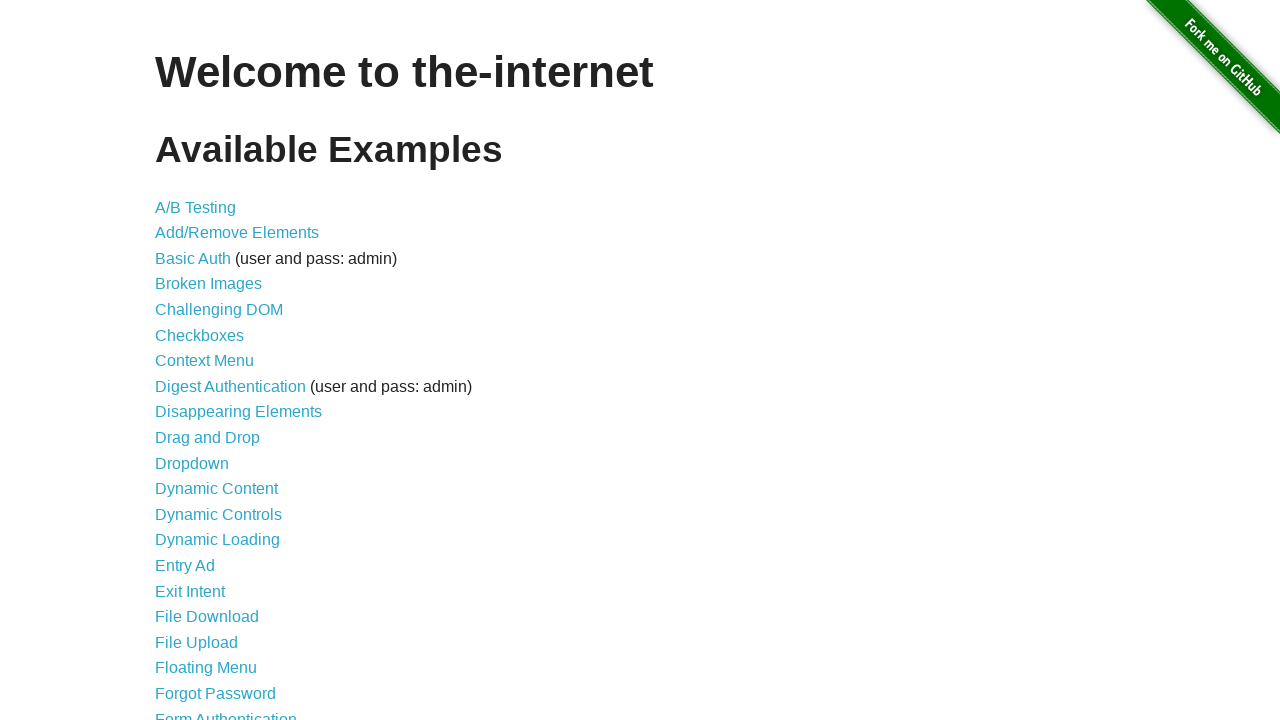

Waited for jQuery to load and become available
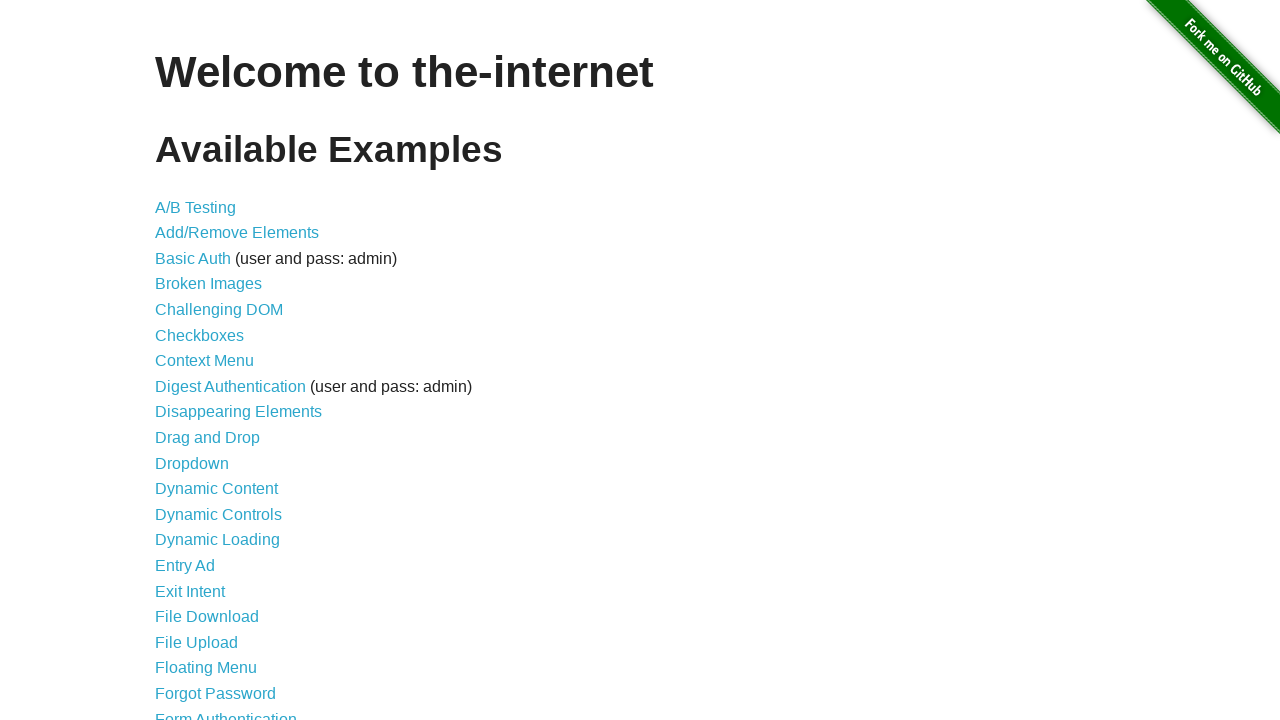

Injected jQuery Growl library script
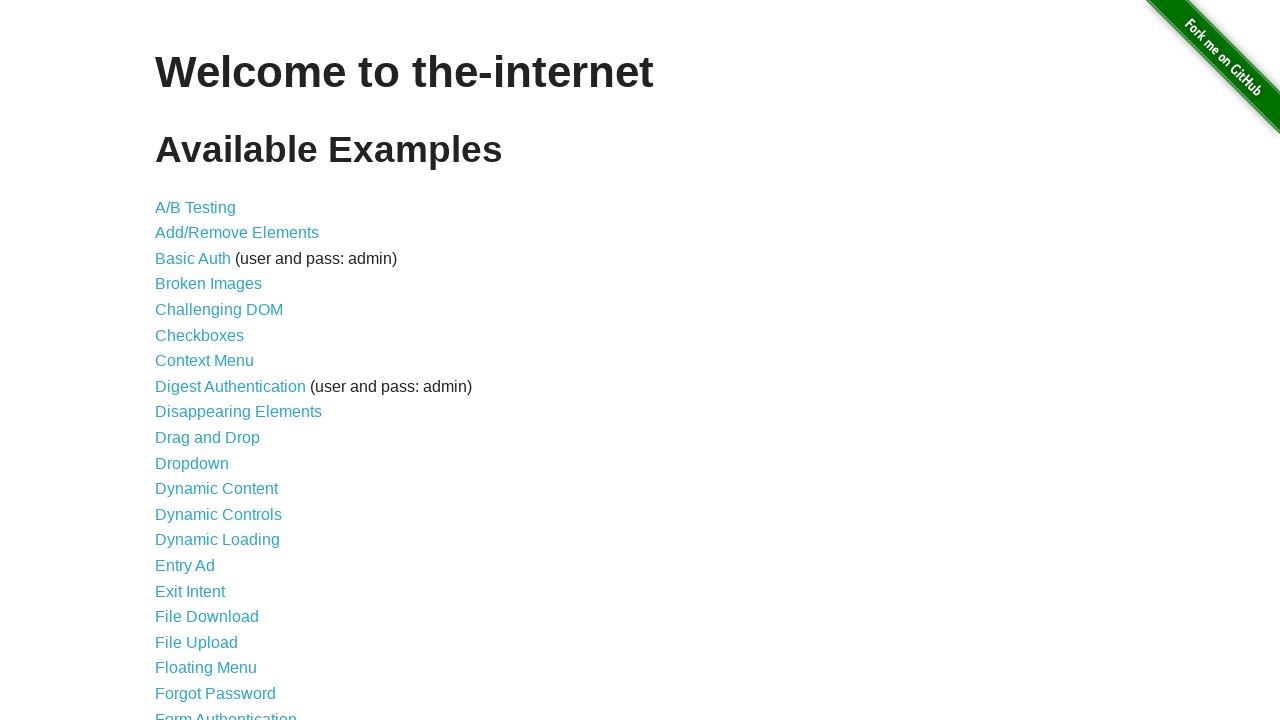

Injected jQuery Growl stylesheet
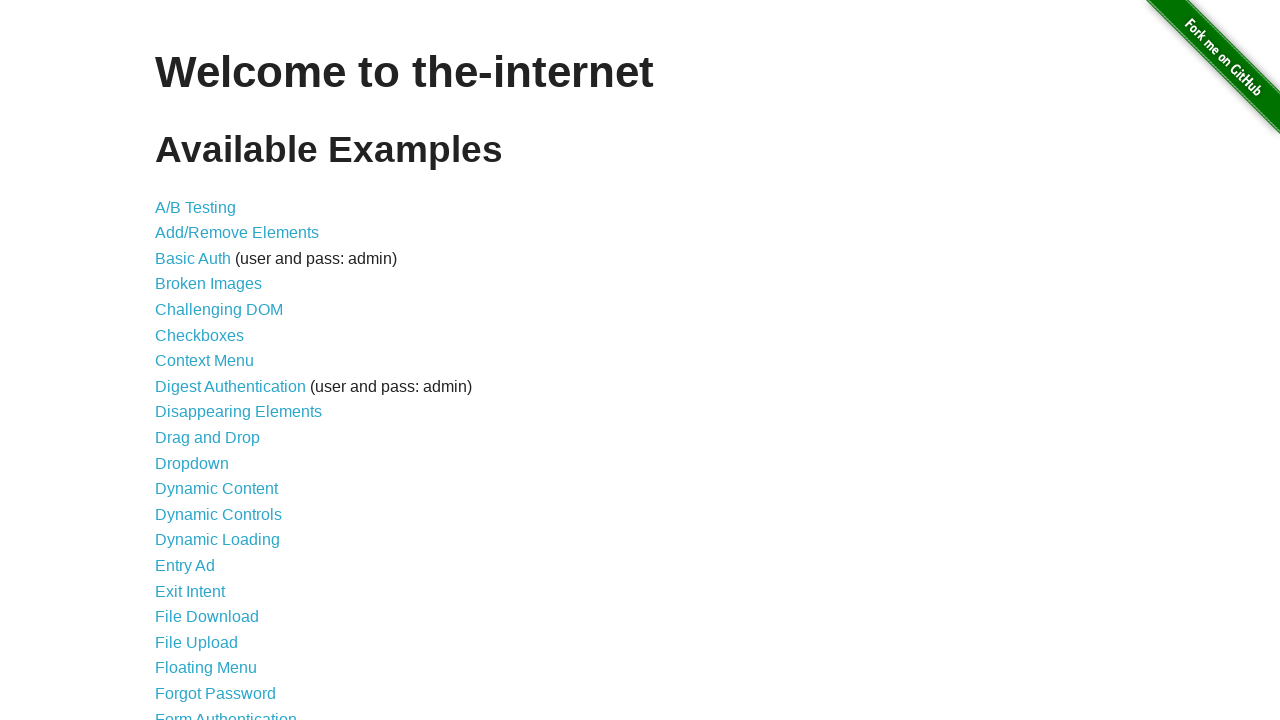

Waited for jQuery Growl function to be available
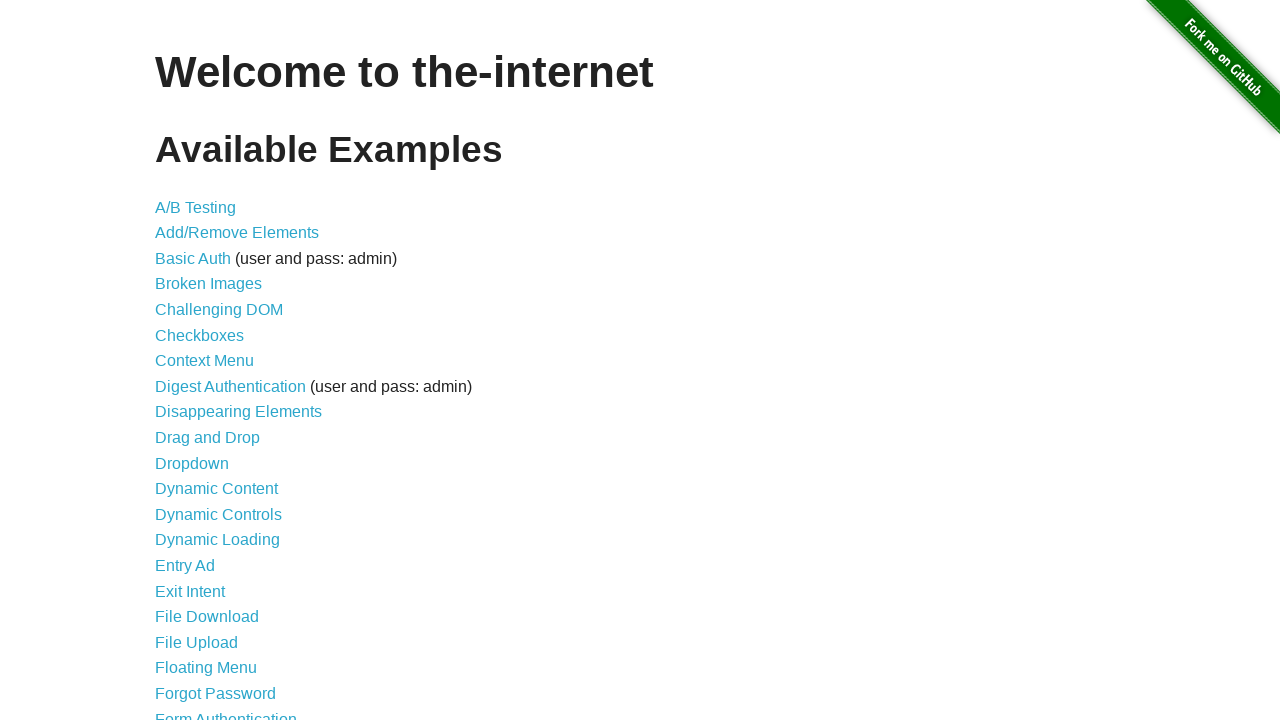

Triggered default Growl notification with title 'GET' and message '/'
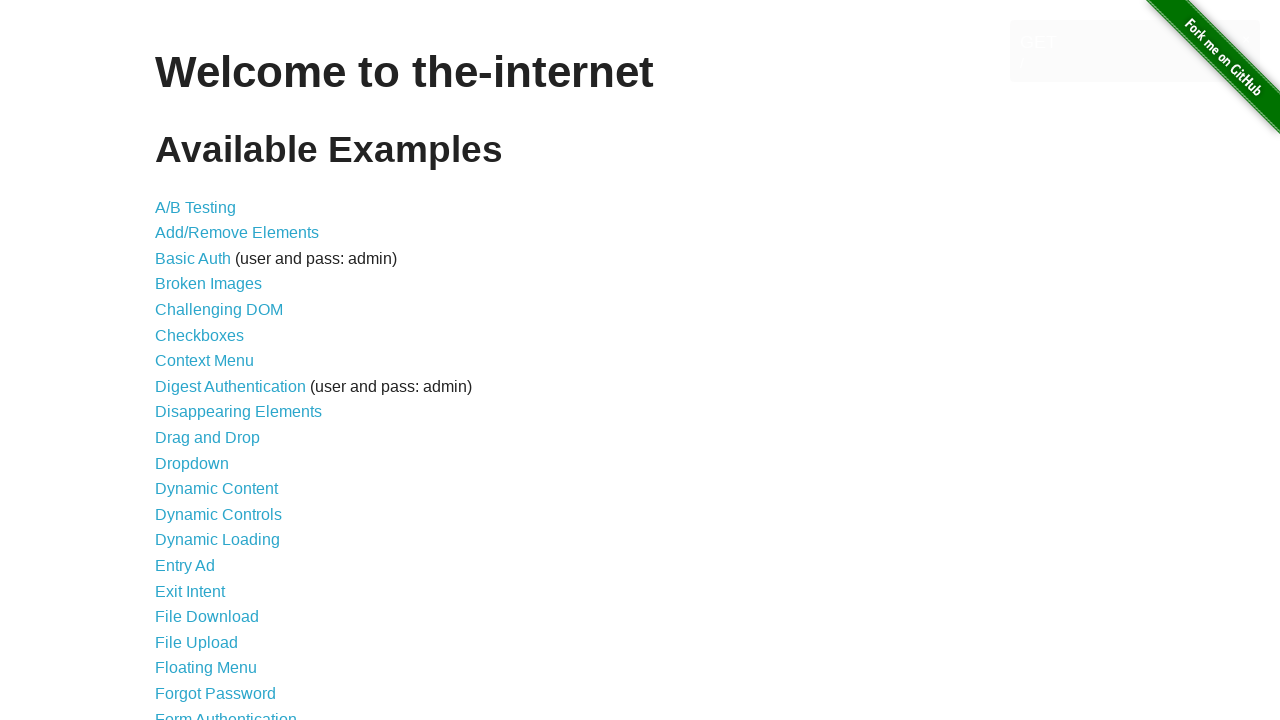

Triggered error Growl notification
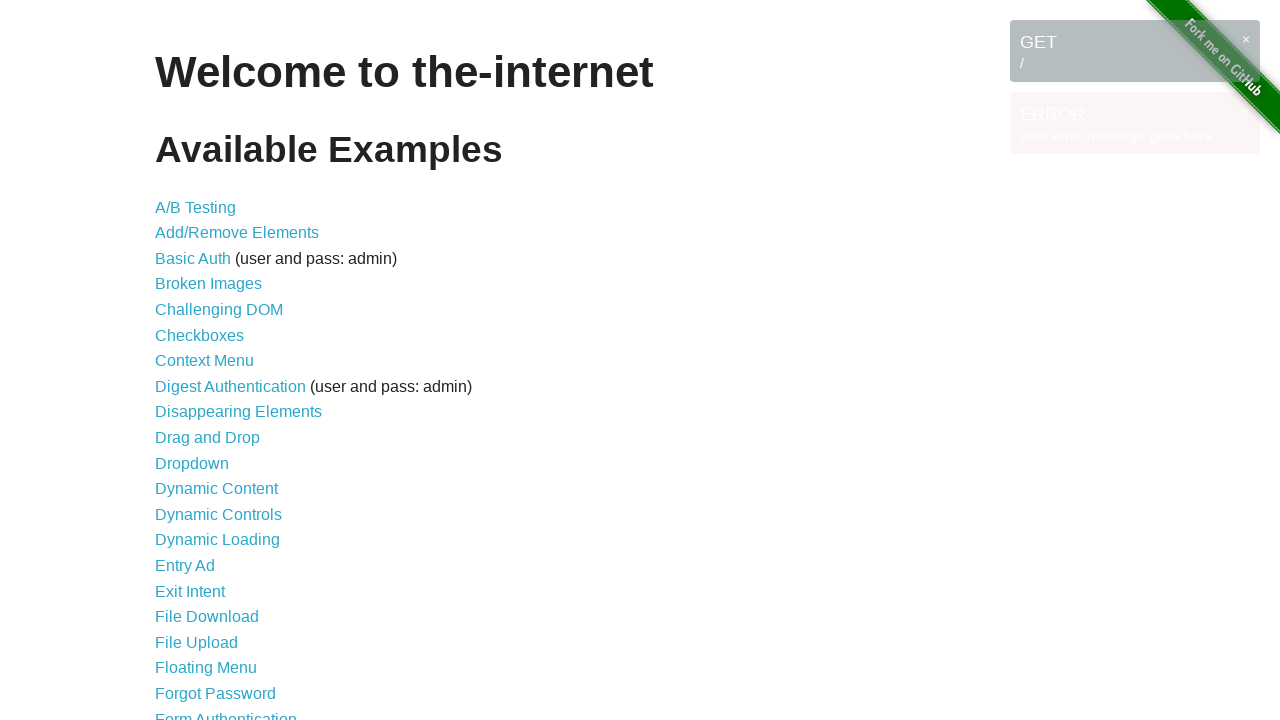

Triggered notice Growl notification
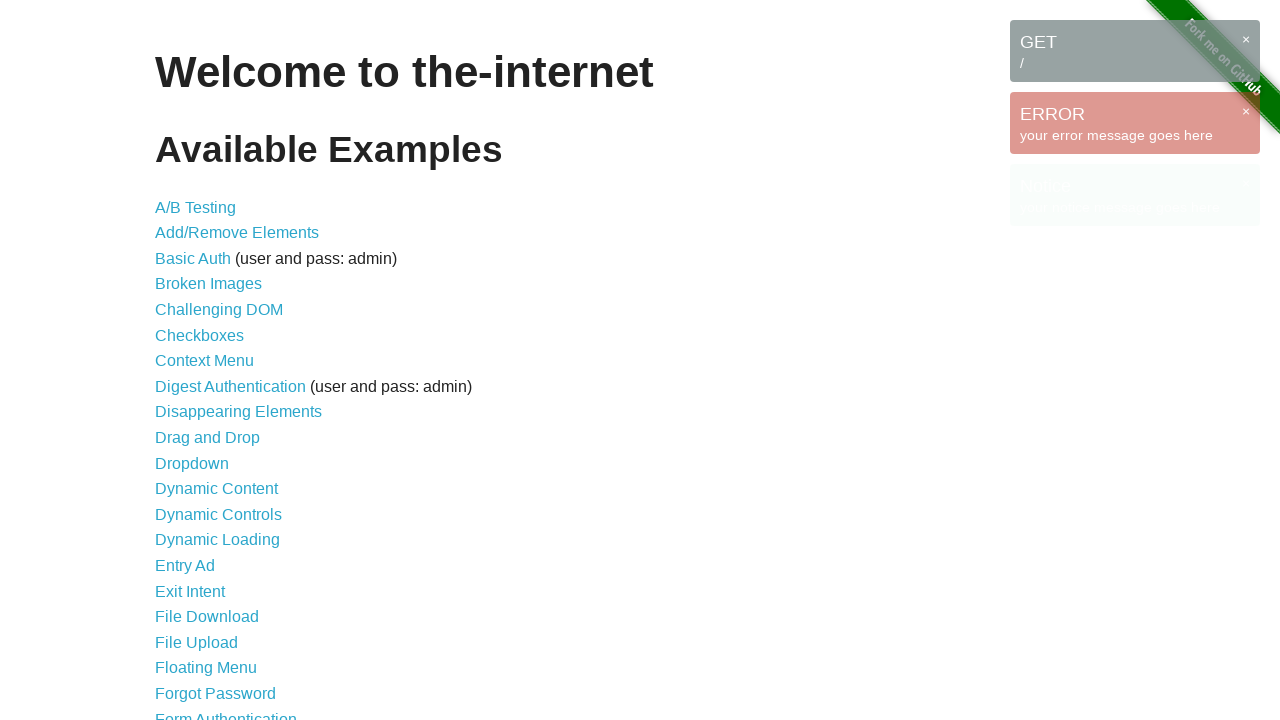

Triggered warning Growl notification
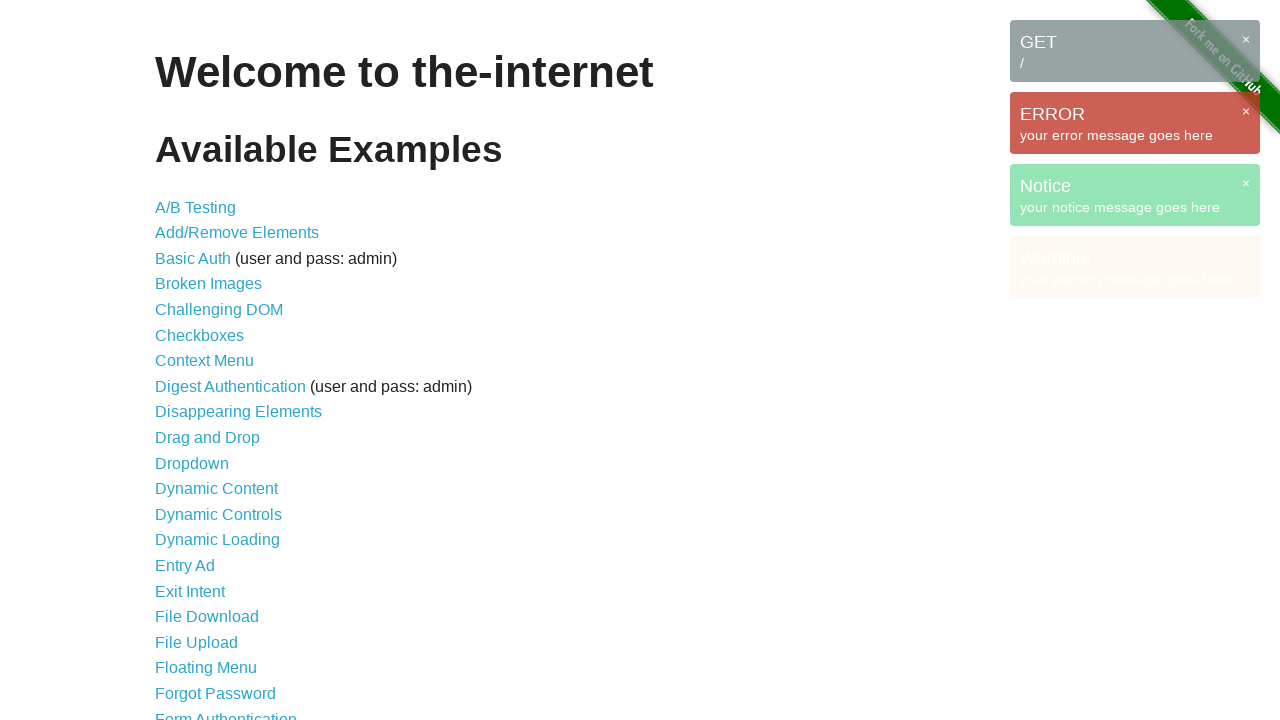

Waited for Growl notification messages to appear on the page
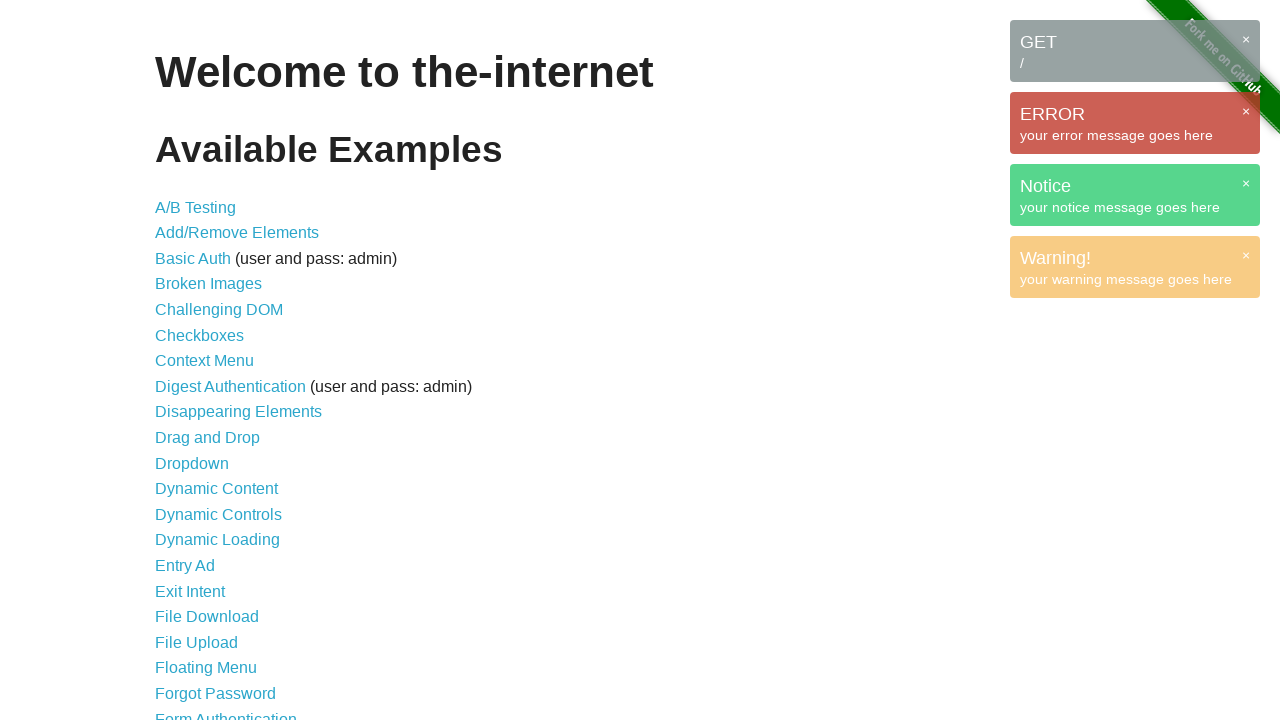

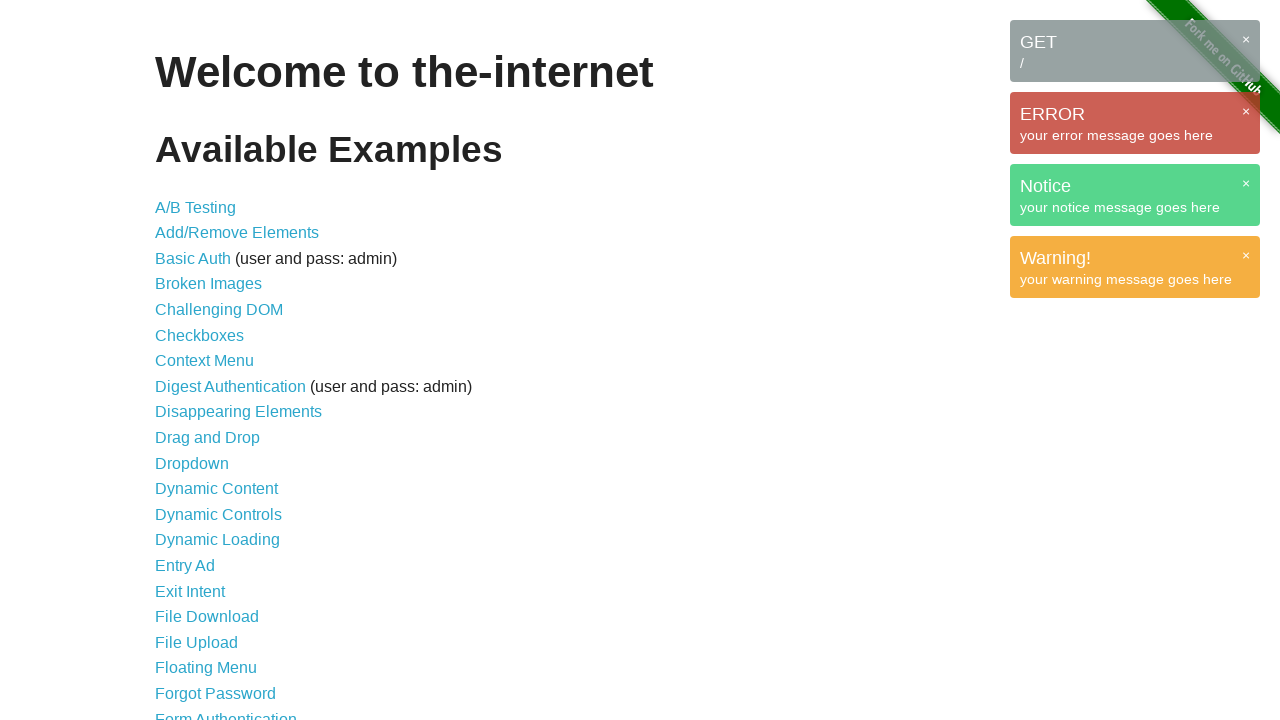